Navigates to the main page of the-internet.herokuapp.com, then navigates to the dynamic content page

Starting URL: https://the-internet.herokuapp.com/

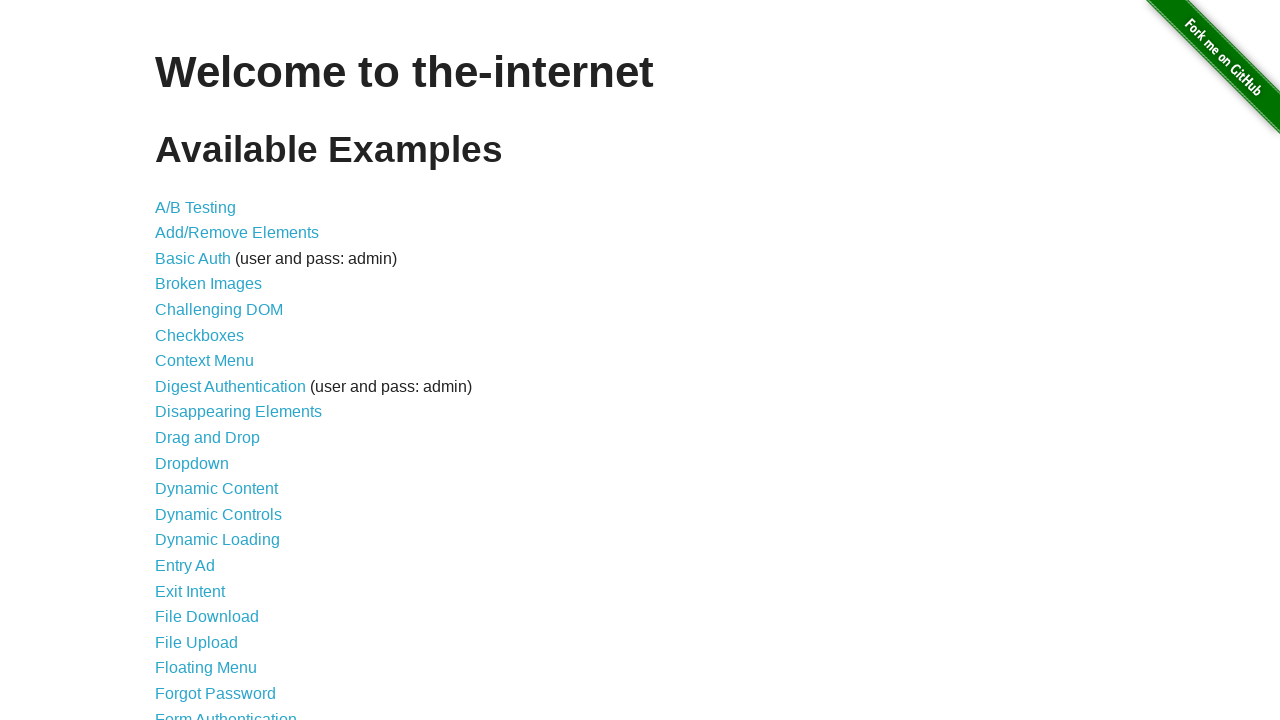

Navigated to the dynamic content page
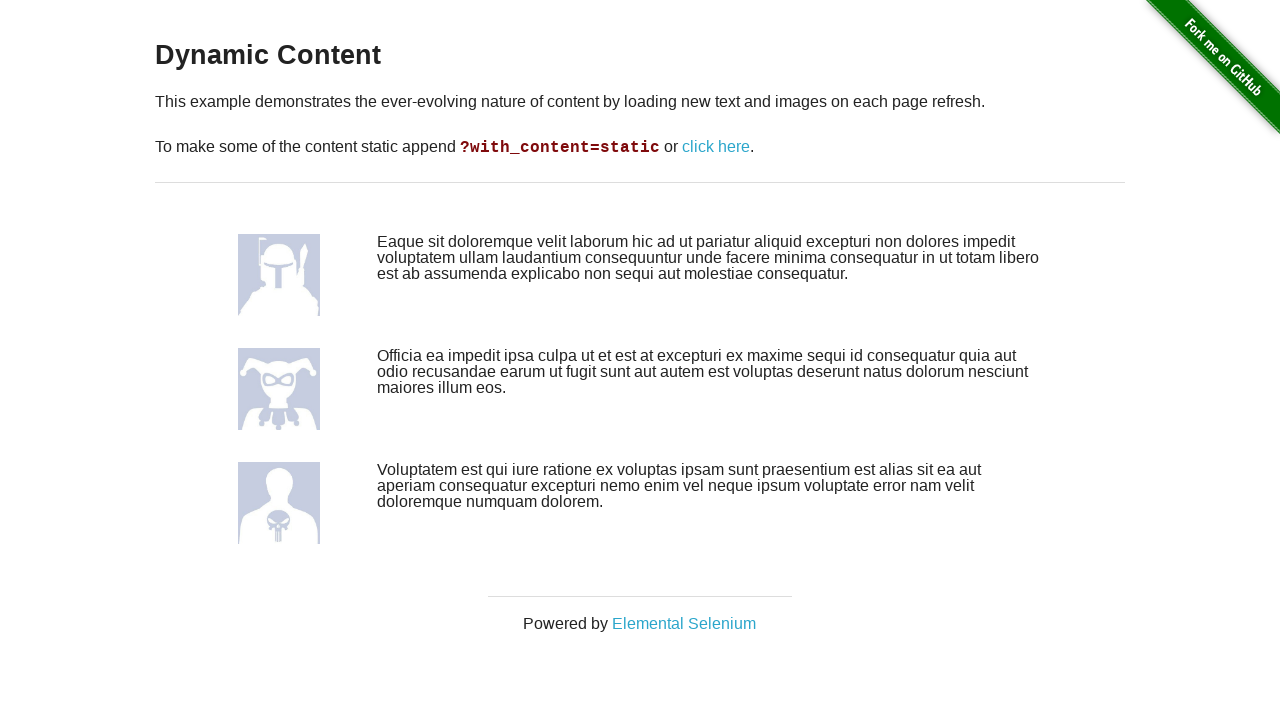

Waited for page to load (networkidle)
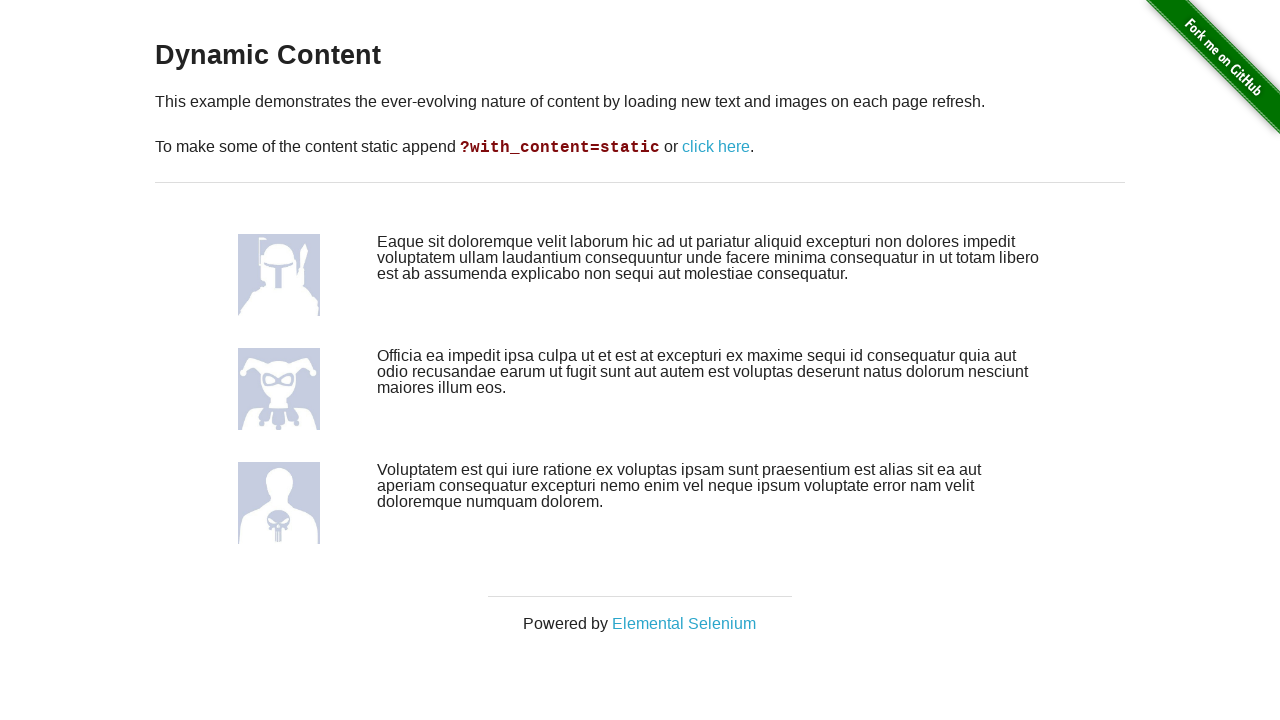

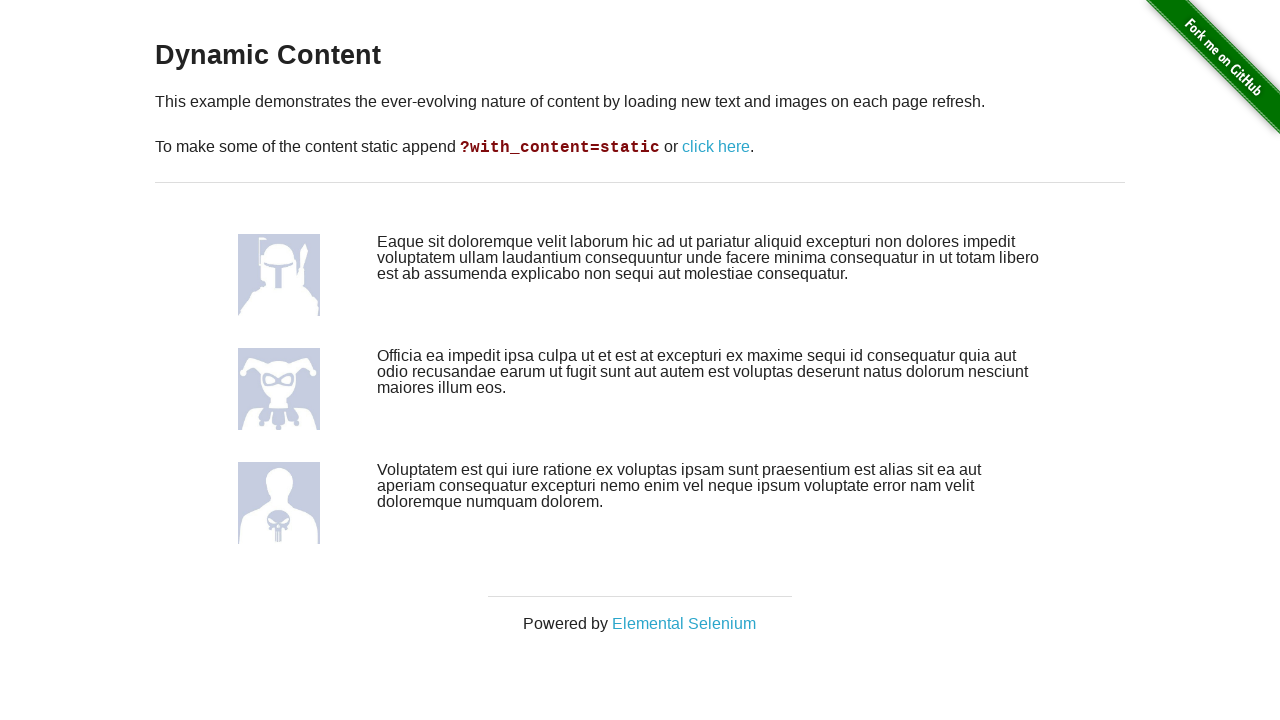